Tests that the Due column in table 2 (with helpful markup) sorts in ascending order by clicking the column header using class-based selectors.

Starting URL: http://the-internet.herokuapp.com/tables

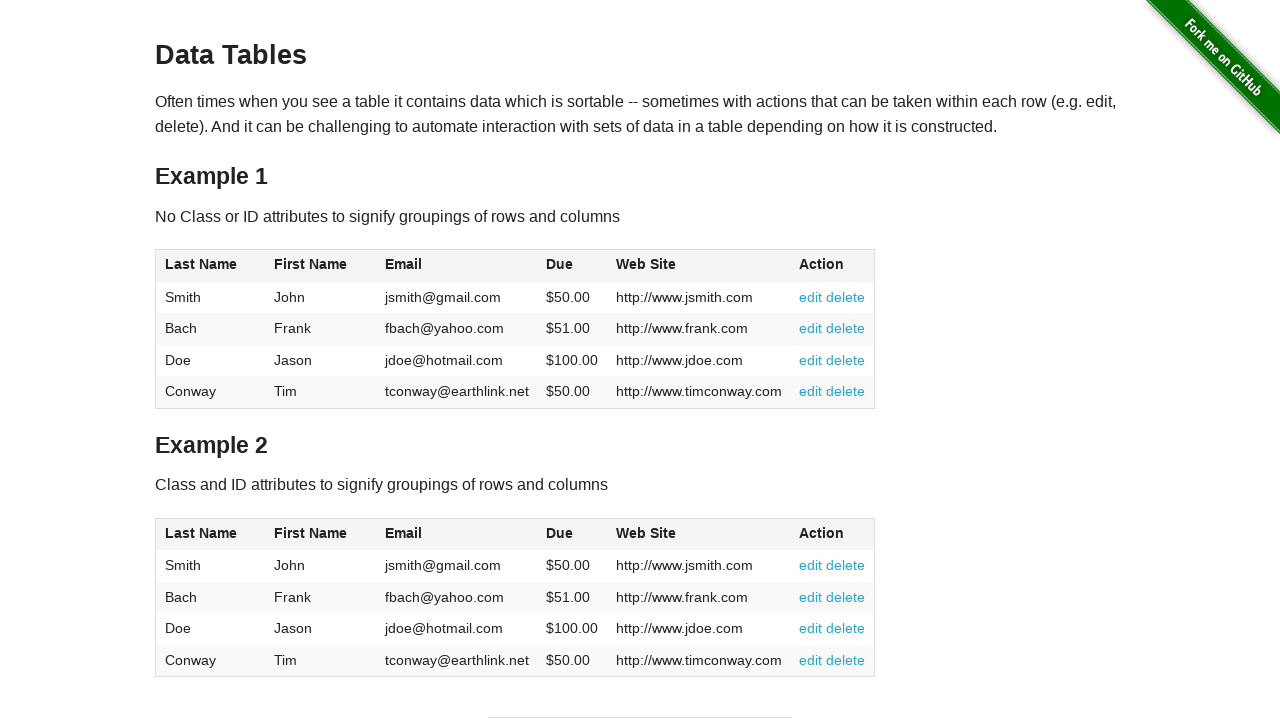

Clicked Due column header in table 2 at (560, 533) on #table2 thead .dues
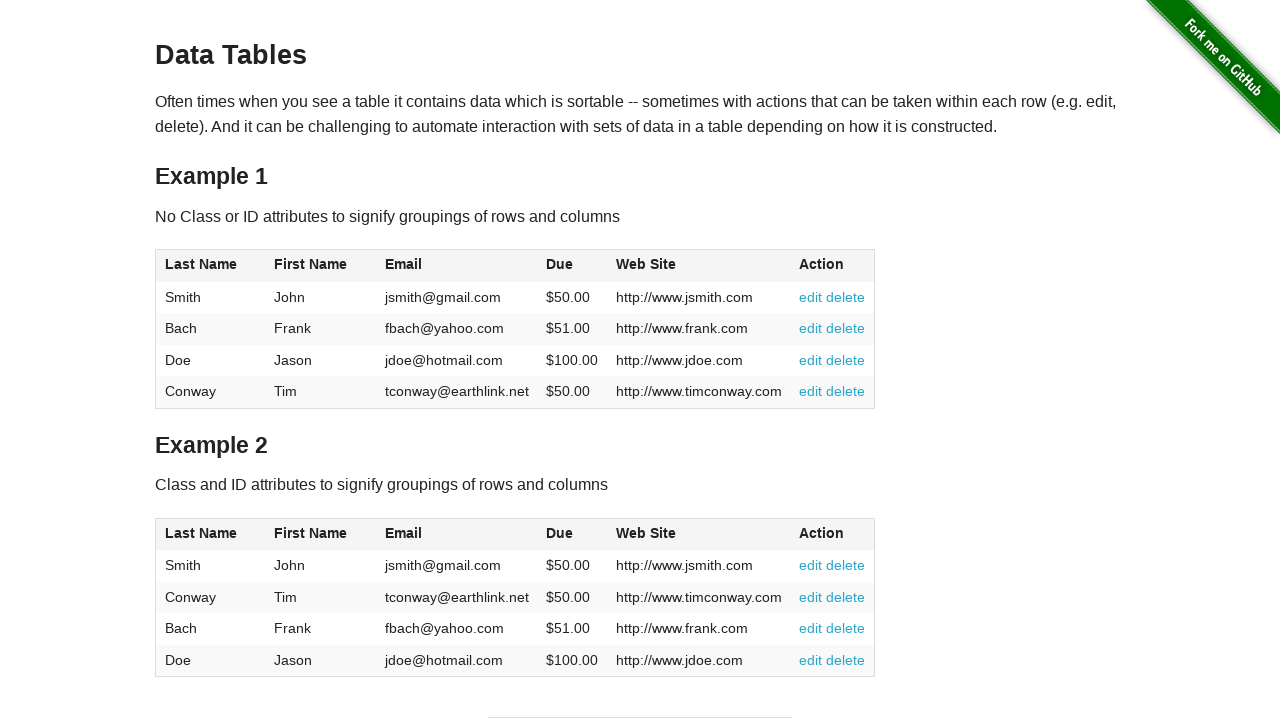

Waited for table 2 to sort and Due column to be present in tbody
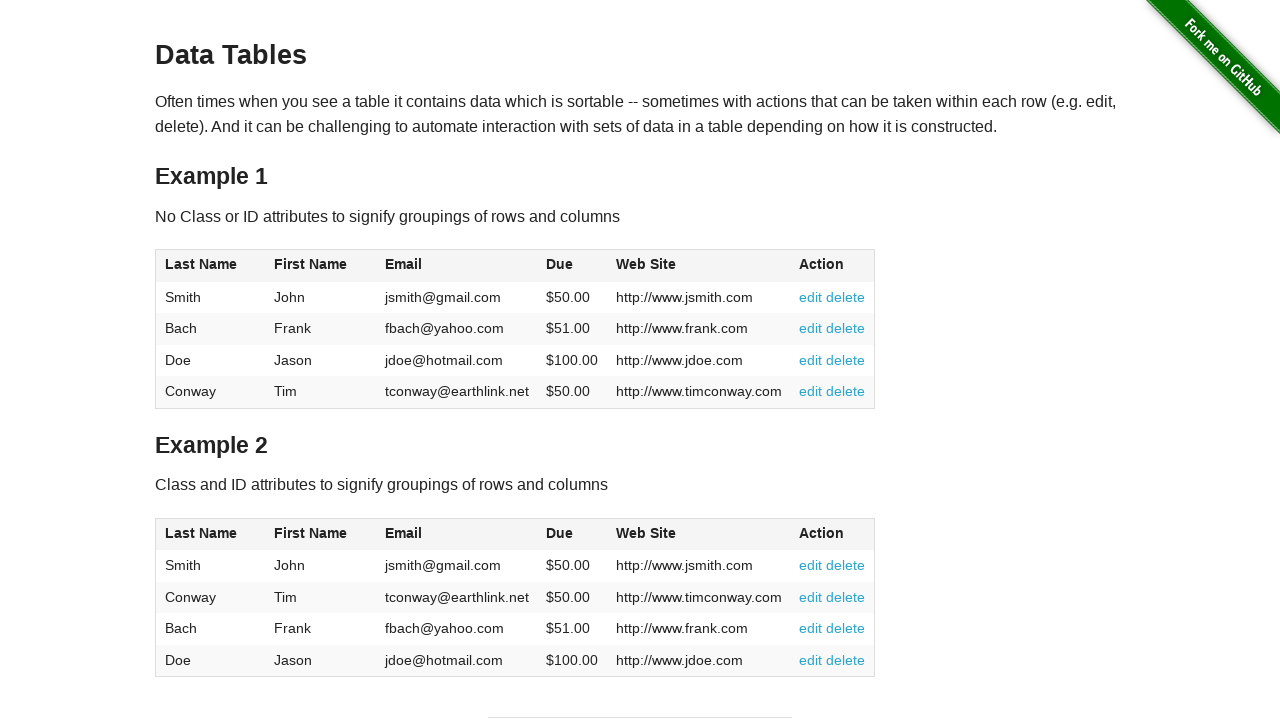

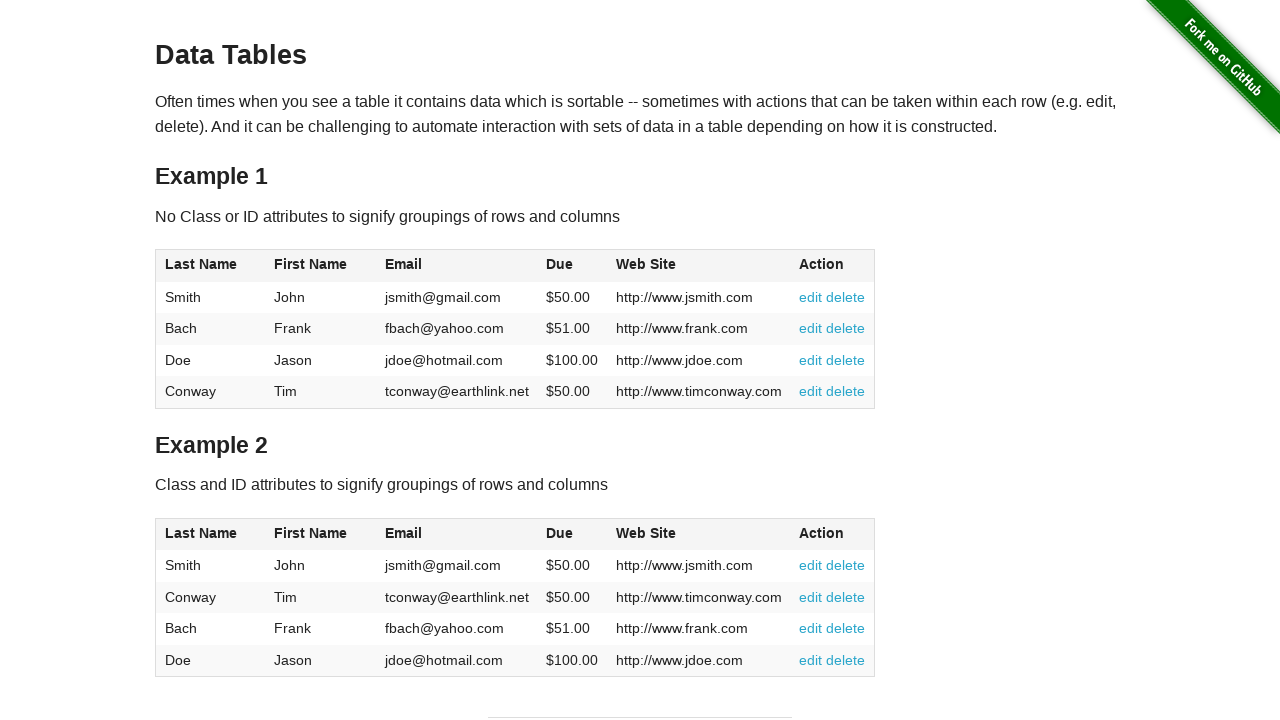